Tests drag and drop functionality on the jQuery UI demo page by dragging a draggable element onto a droppable target area.

Starting URL: https://jqueryui.com/droppable/

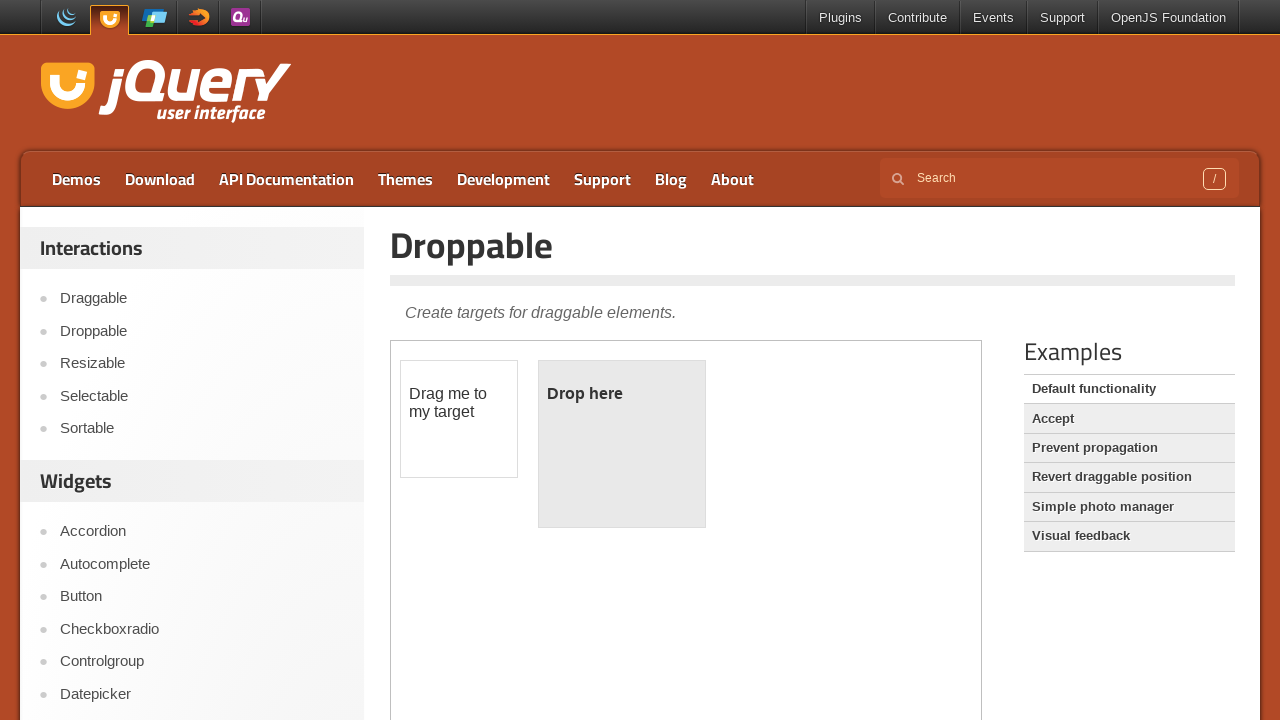

Page loaded and DOM content ready
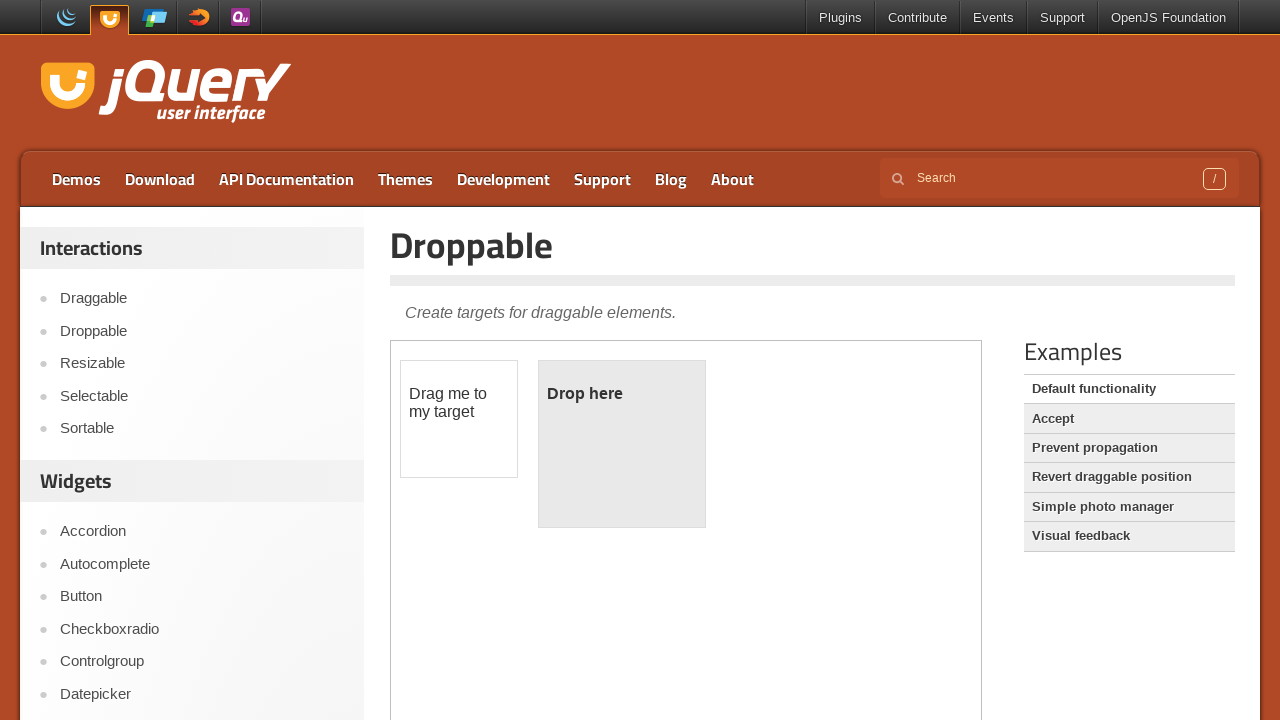

Located the demo iframe
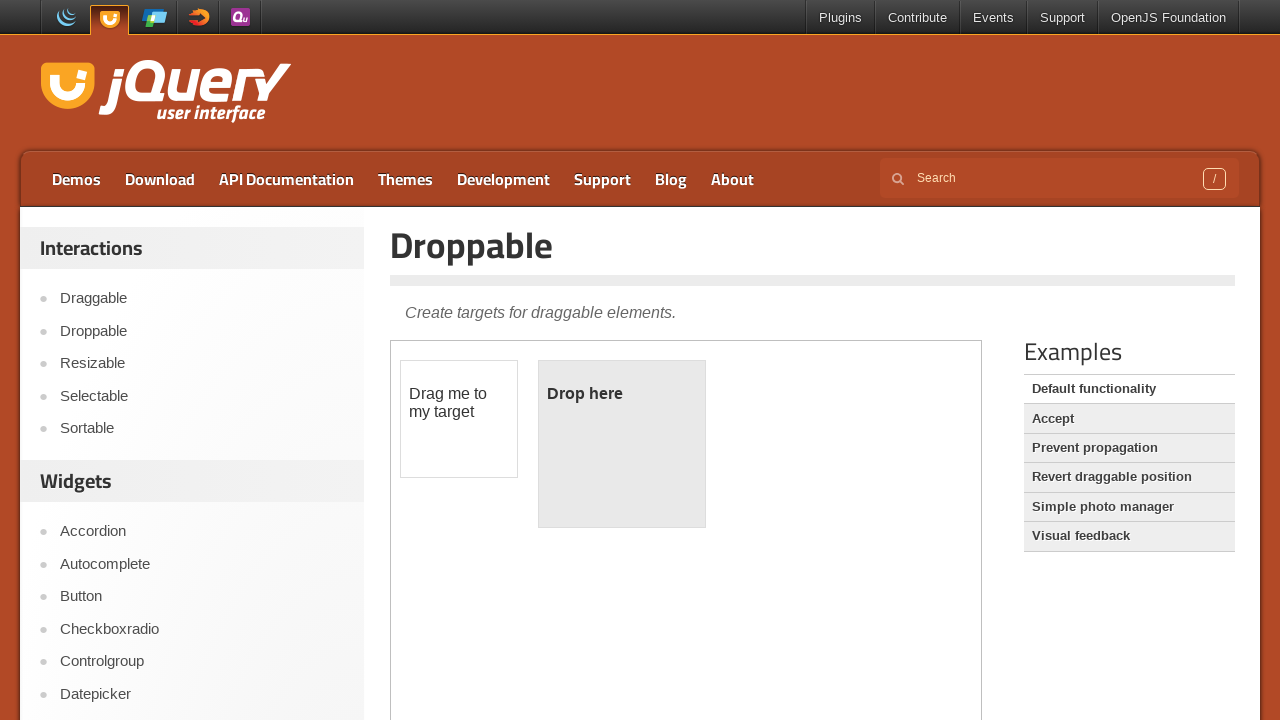

Located draggable and droppable elements within iframe
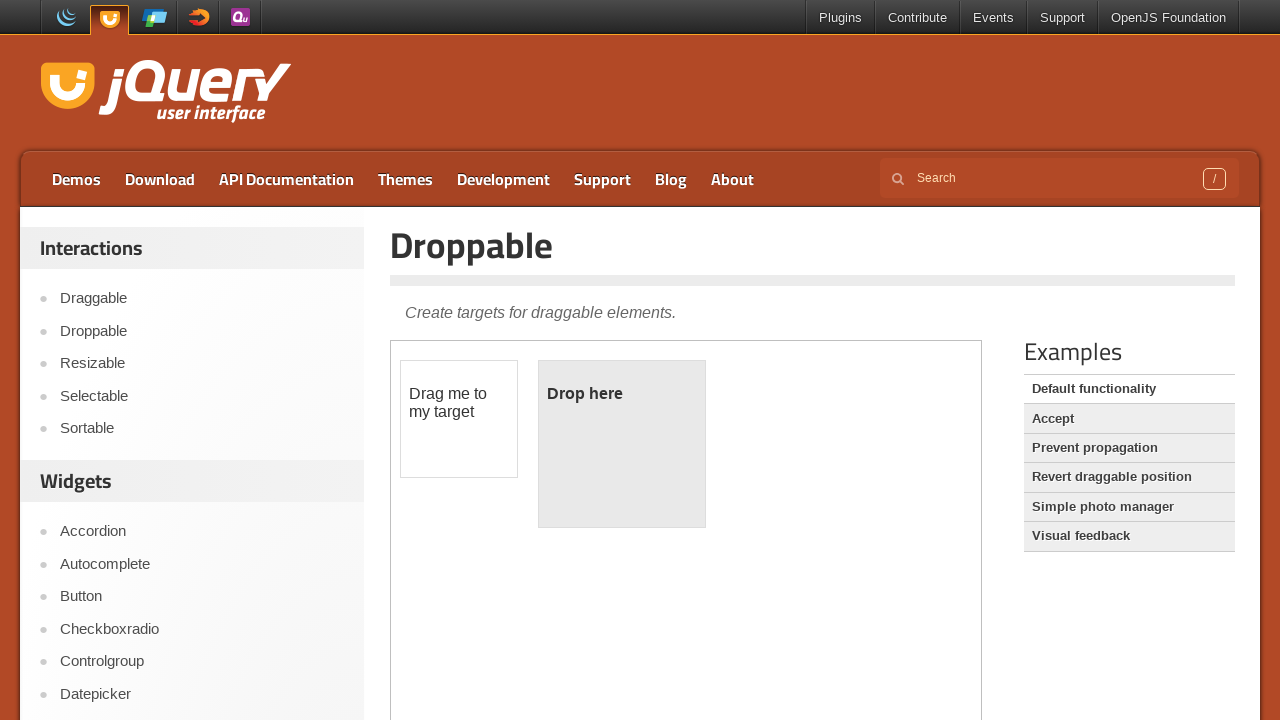

Draggable element is visible
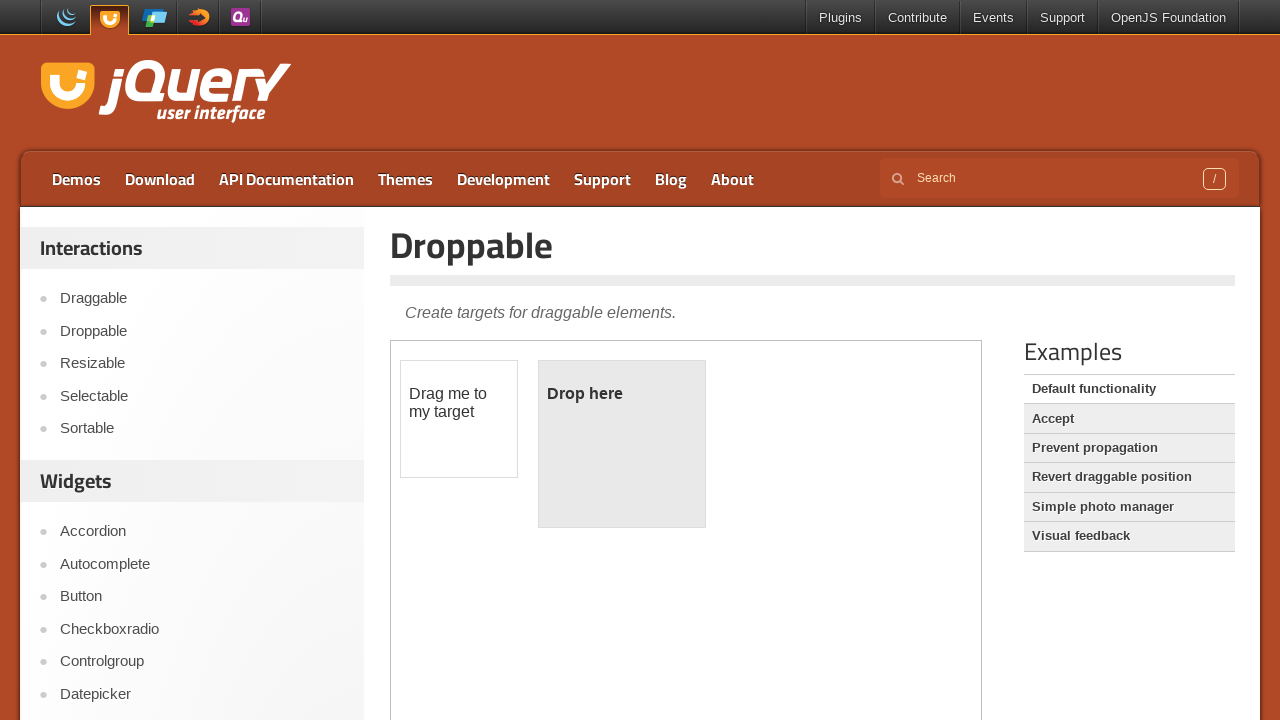

Droppable element is visible
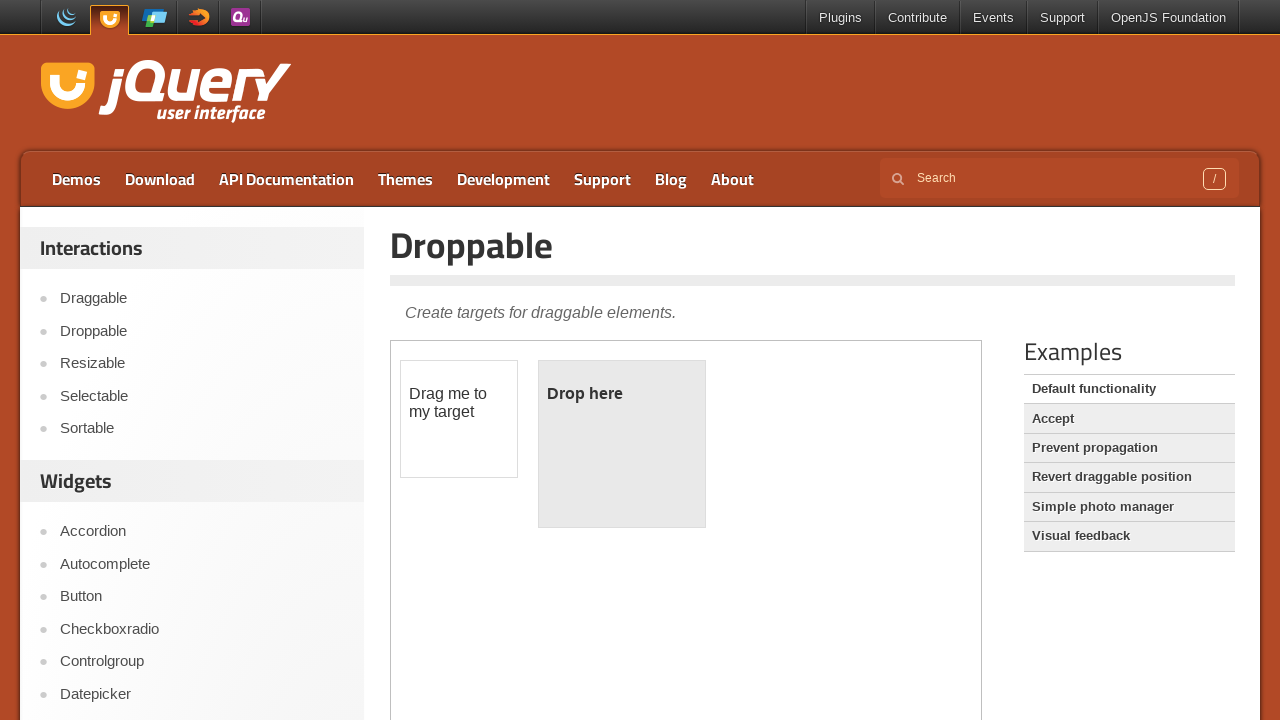

Dragged element onto droppable target at (622, 444)
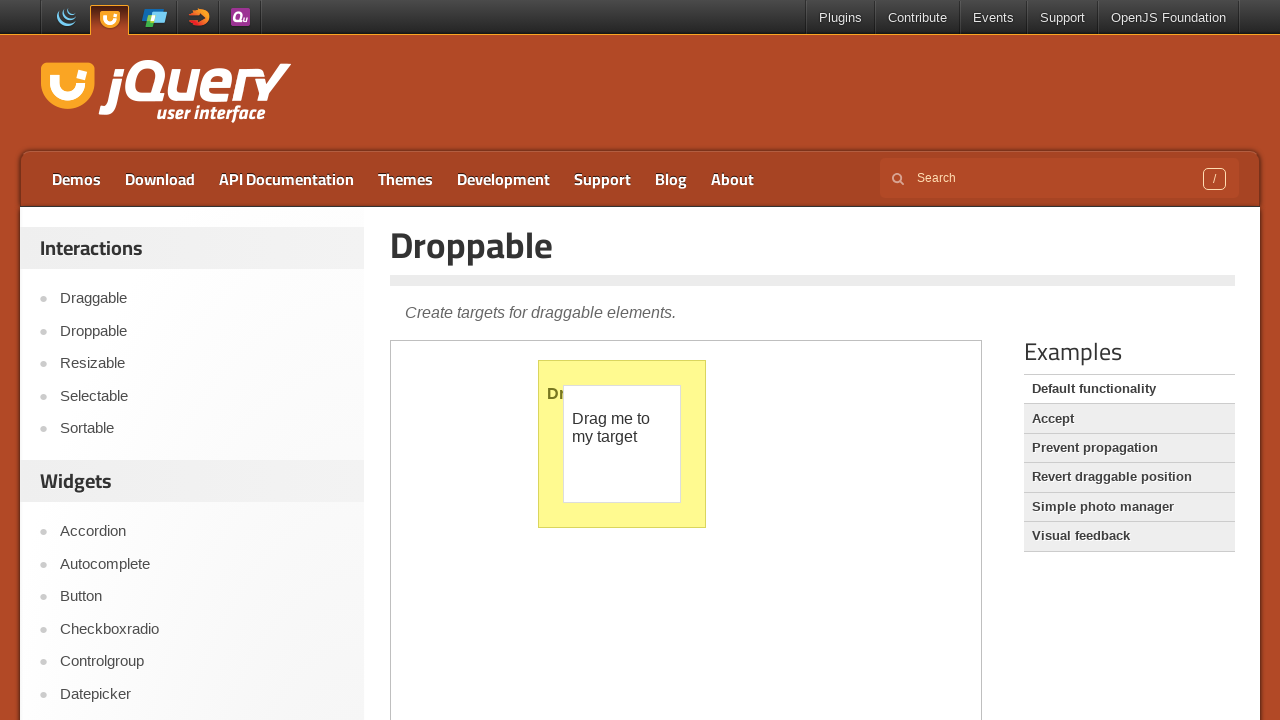

Drop successful - droppable element now displays 'Dropped!' text
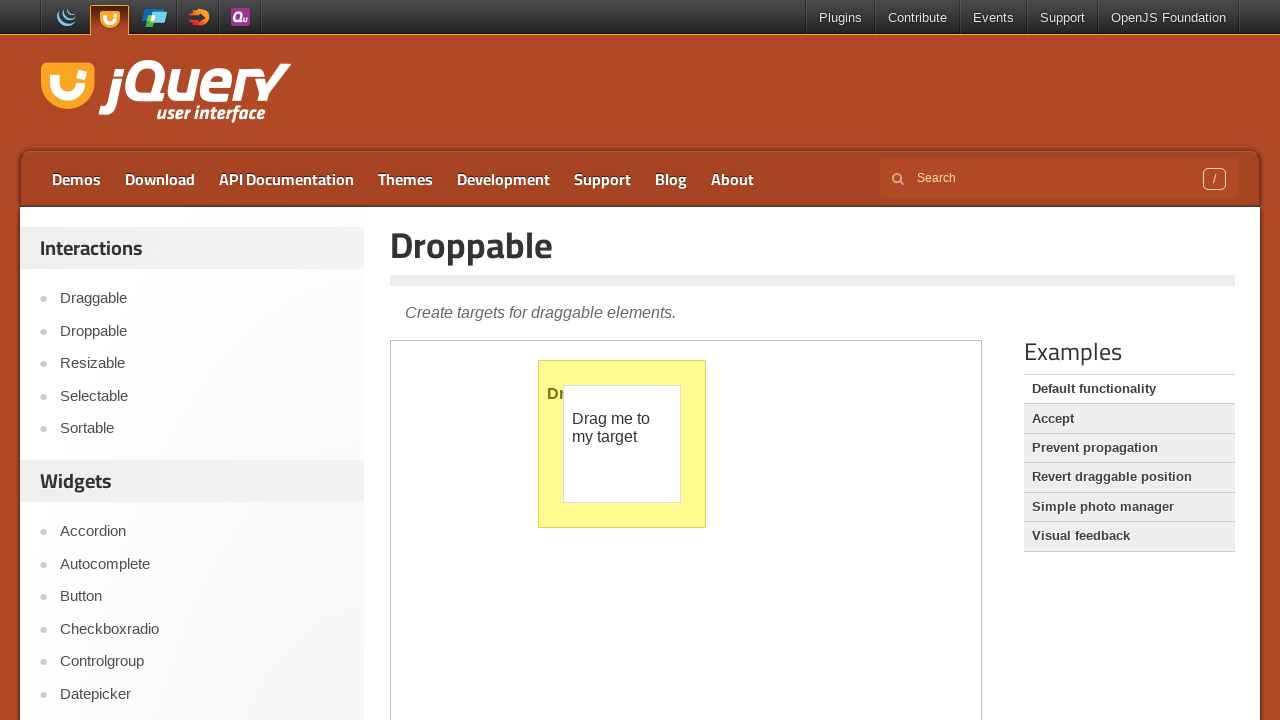

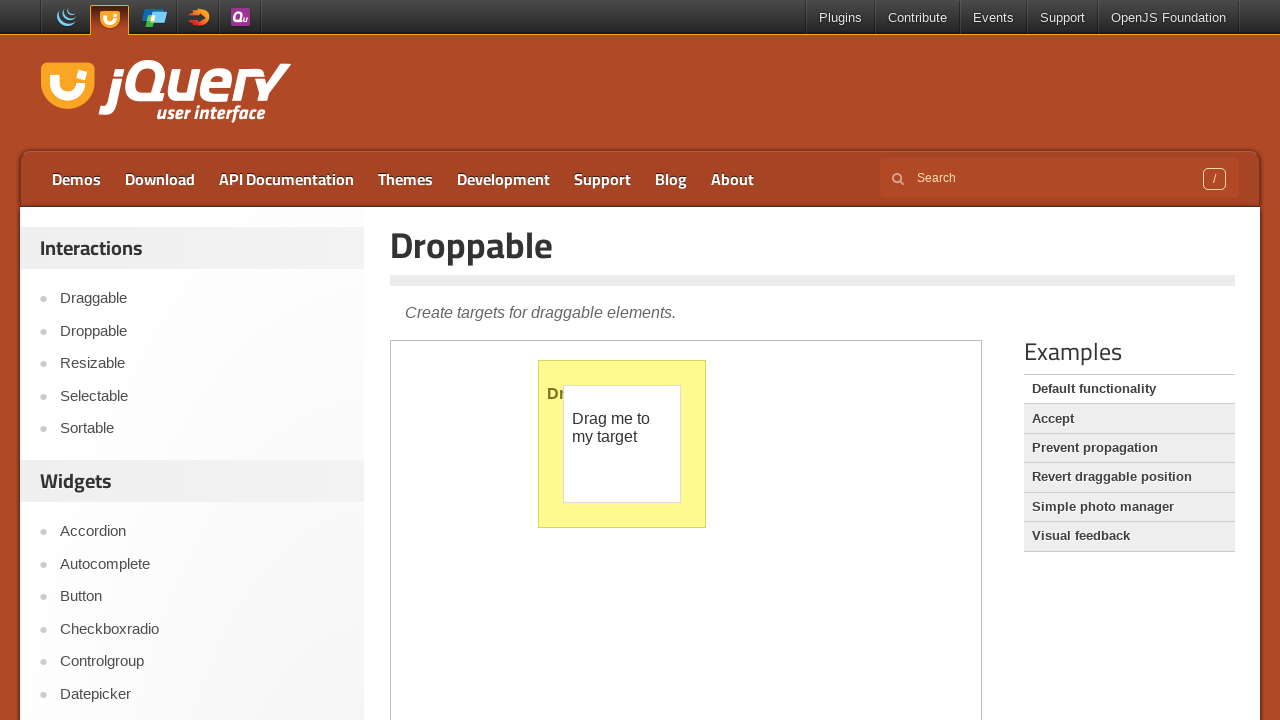